Tests password validation on a registration form by entering username and password, then verifying alert messages based on password length requirements

Starting URL: http://automationbykrishna.com/#

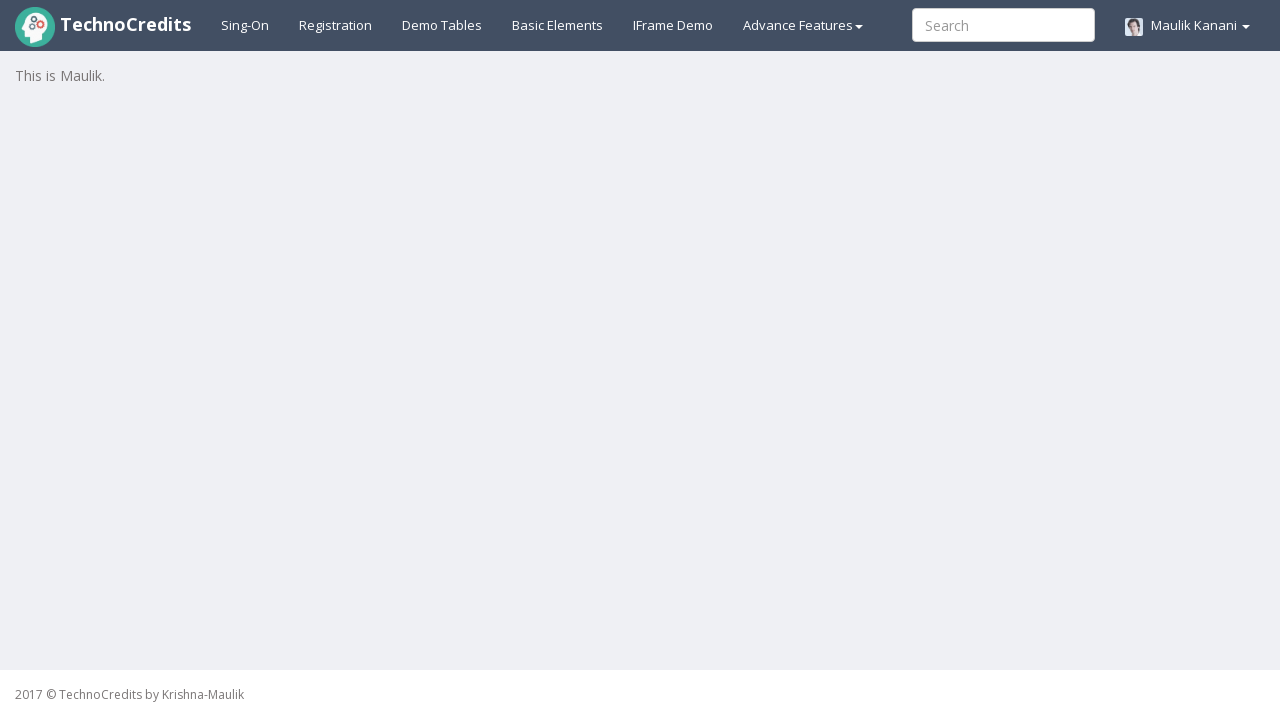

Clicked on Registration link at (336, 25) on a:text('Registration')
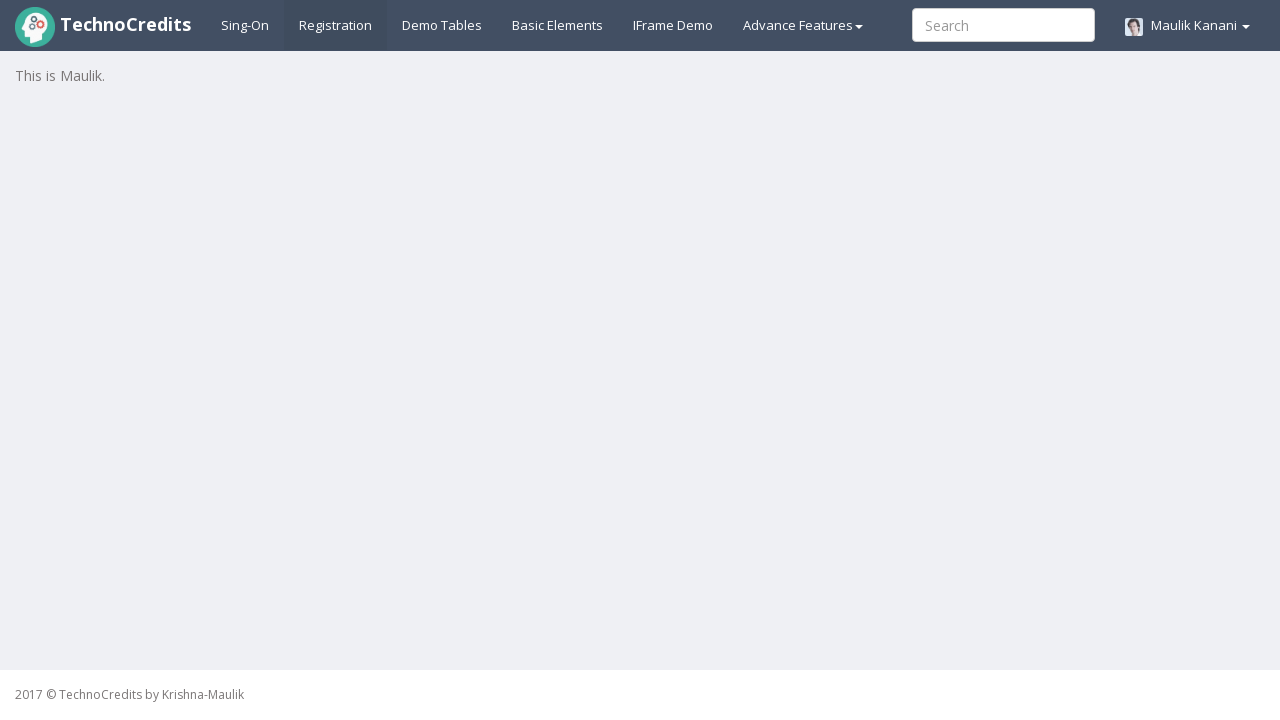

Login section became visible
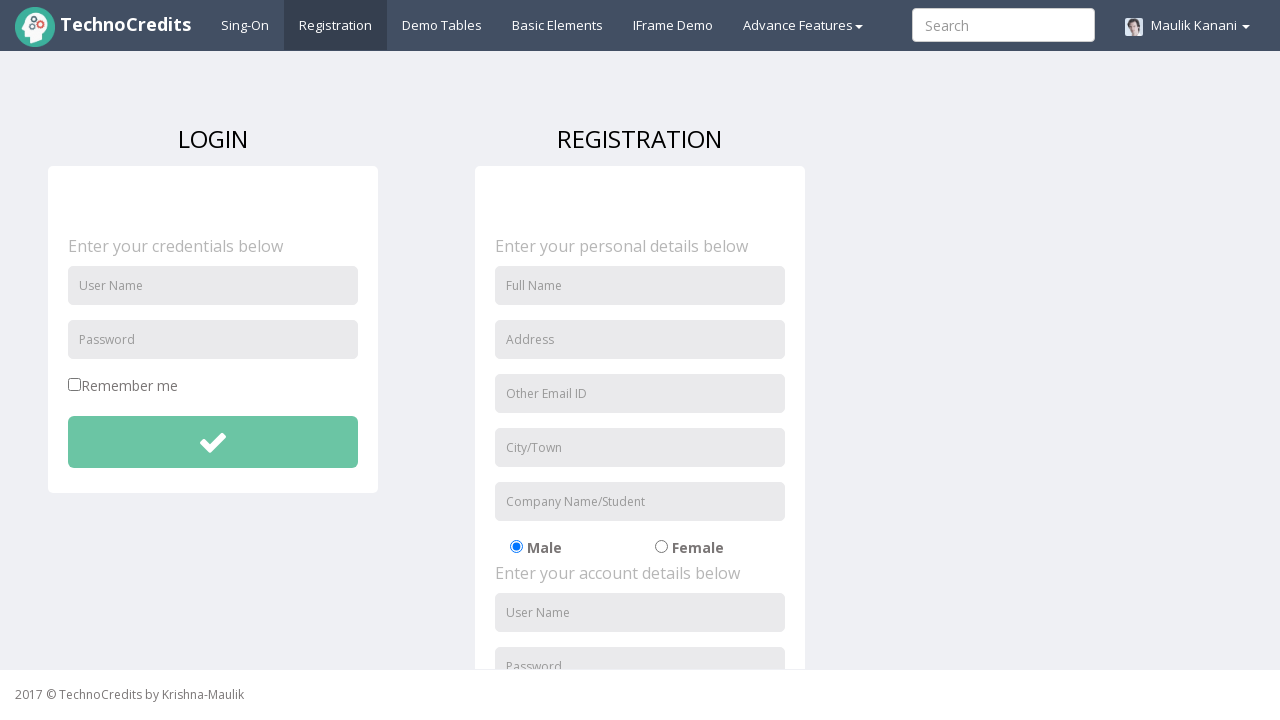

Filled username field with 'Pallavi' on input#unameSignin.form-control
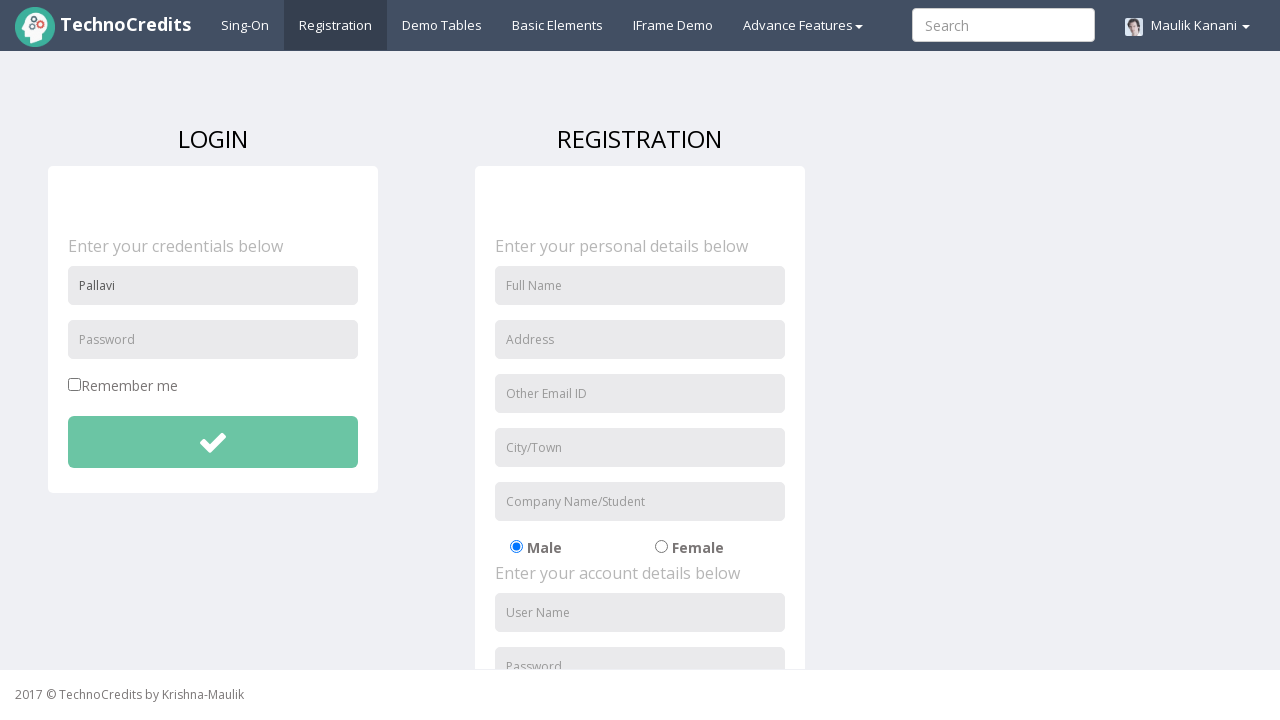

Filled password field with weak password 'ab@123' on input#pwdSignin.form-control
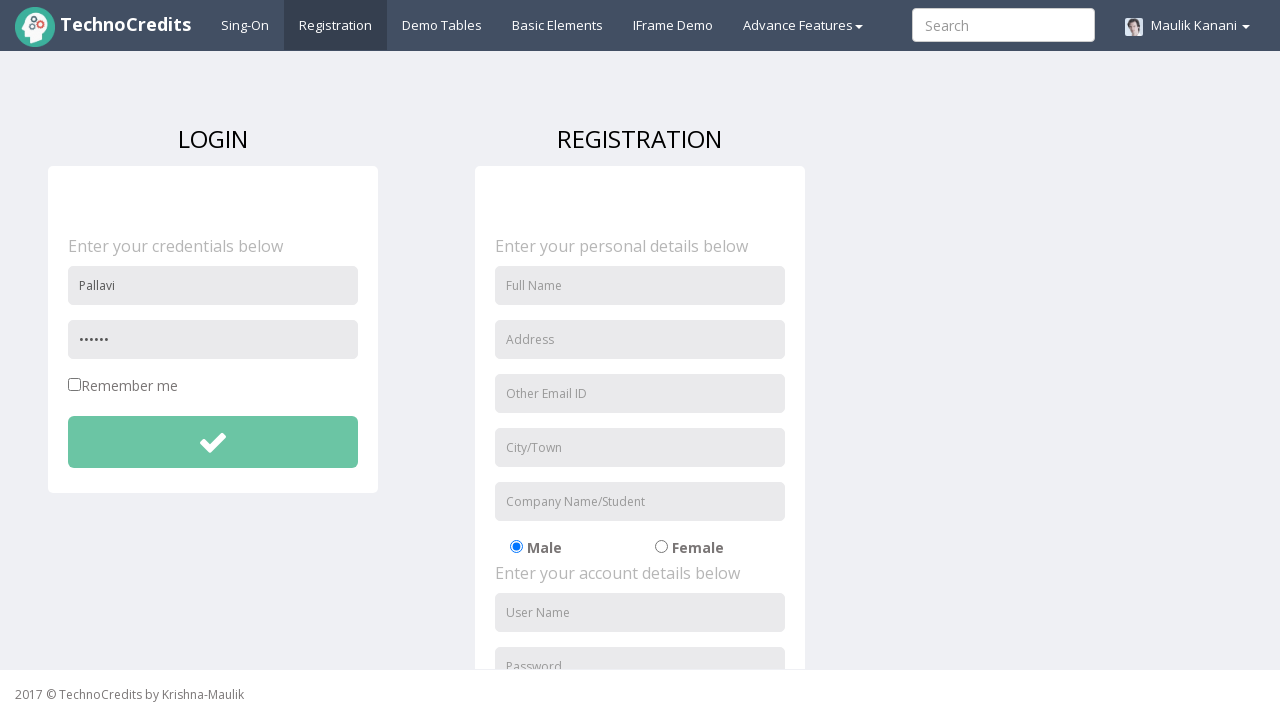

Clicked submit button at (213, 442) on button#btnsubmitdetails
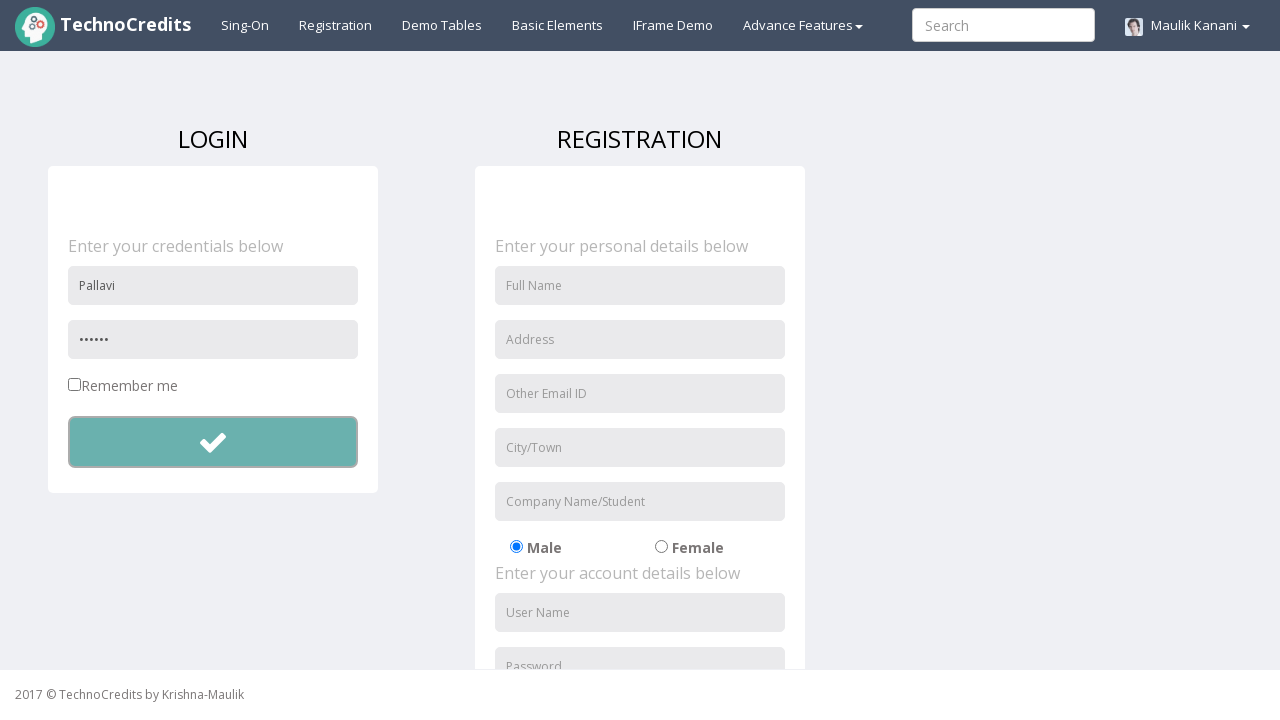

Set up dialog handler to accept alerts
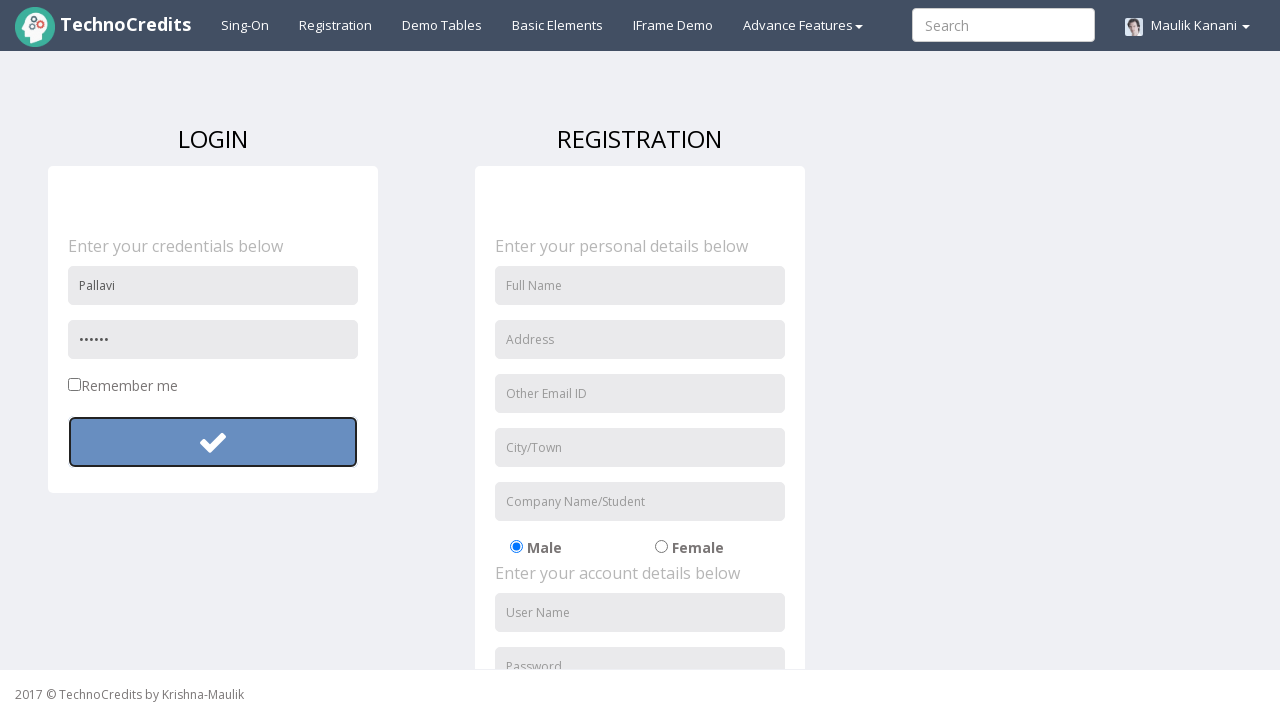

Waited for alert to appear
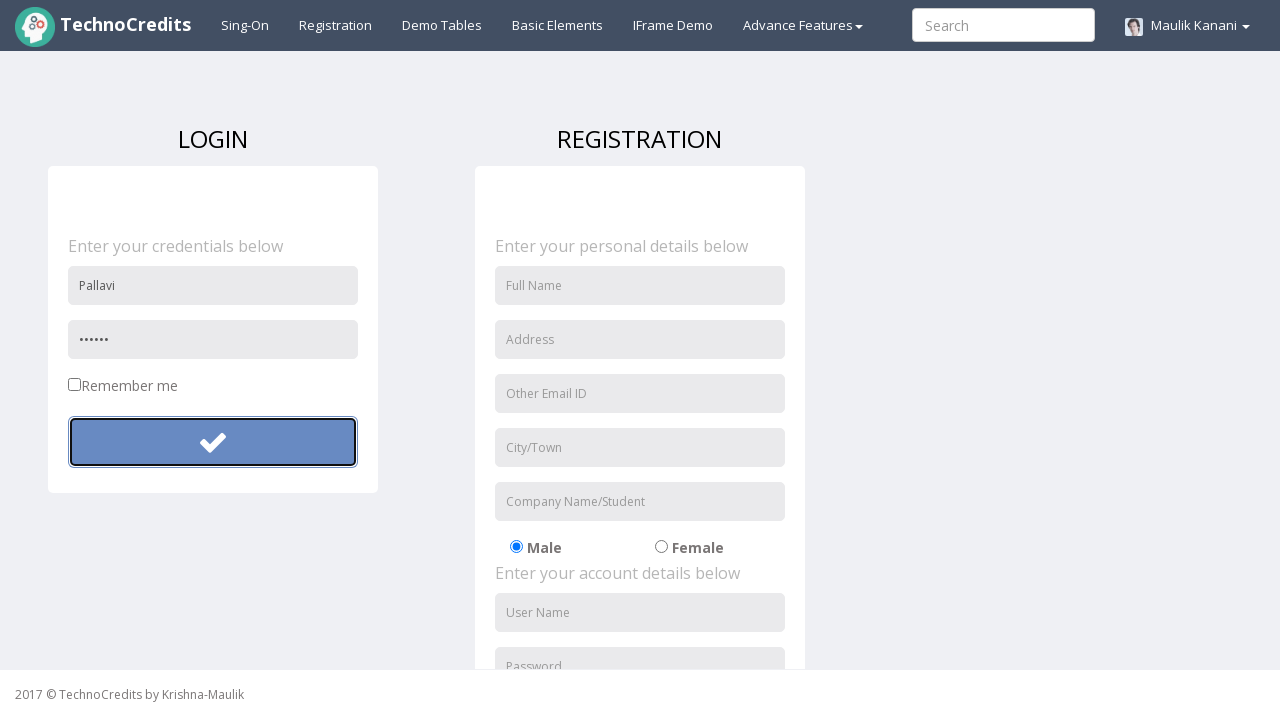

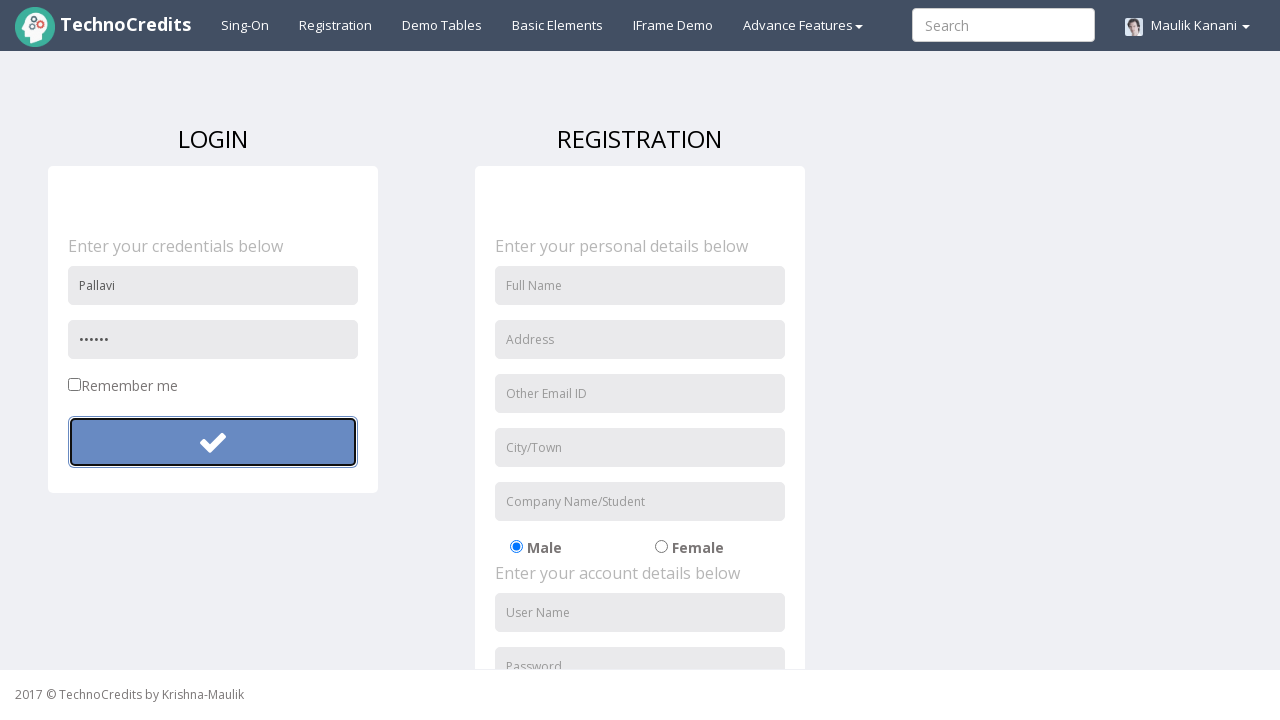